Tests adding multiple todo items to the list and verifies they appear in the correct order

Starting URL: https://todolist.james.am/#/

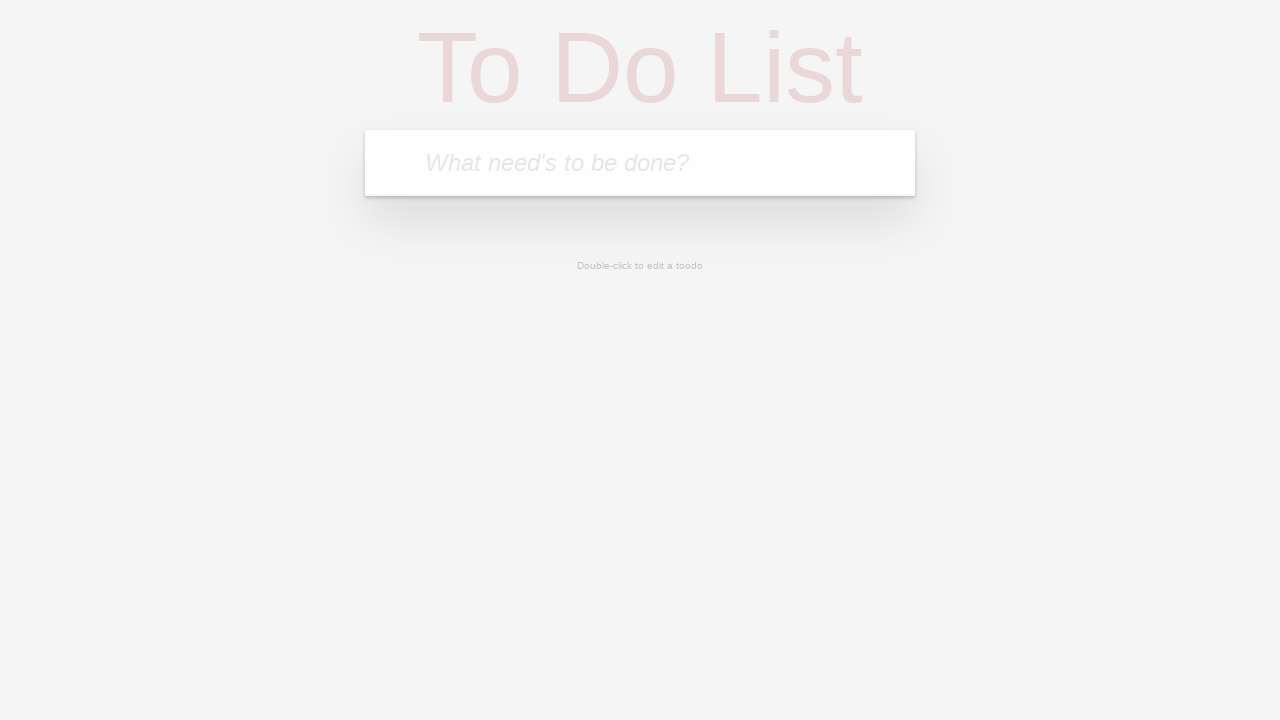

Todo input field loaded
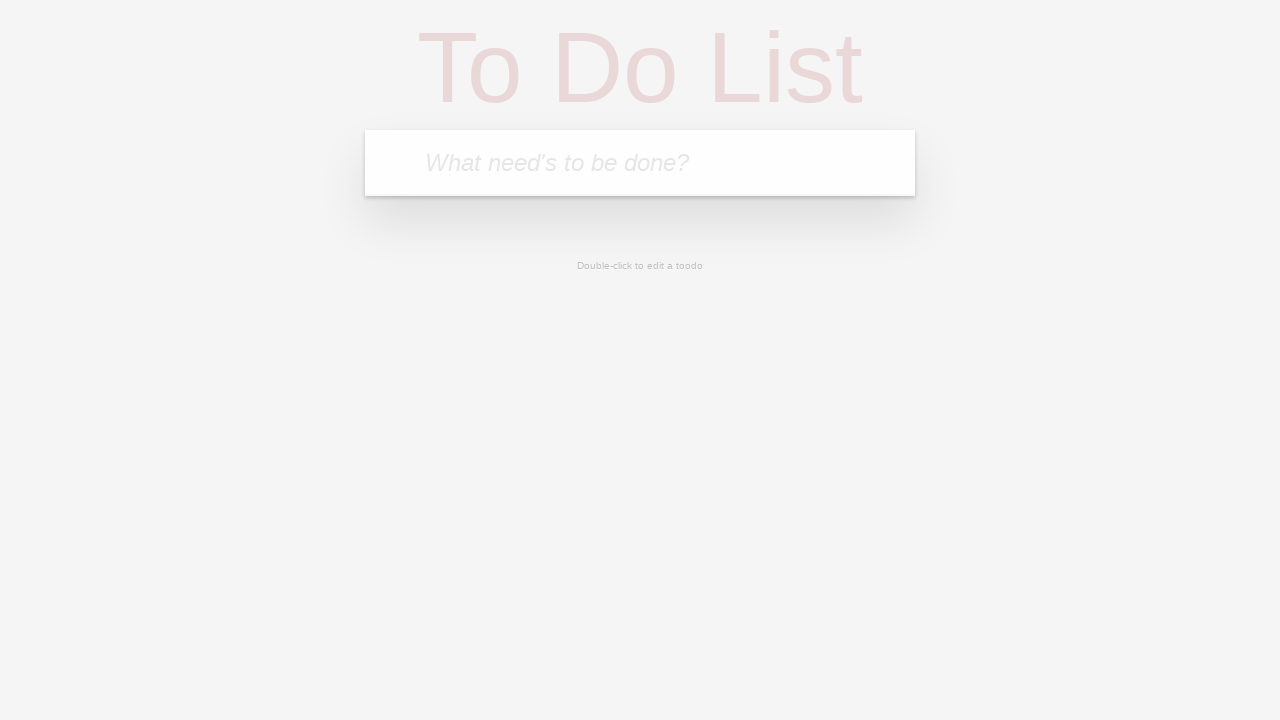

Filled input field with 'Hi!' on xpath=/html/body/ng-view/section/header/form/input
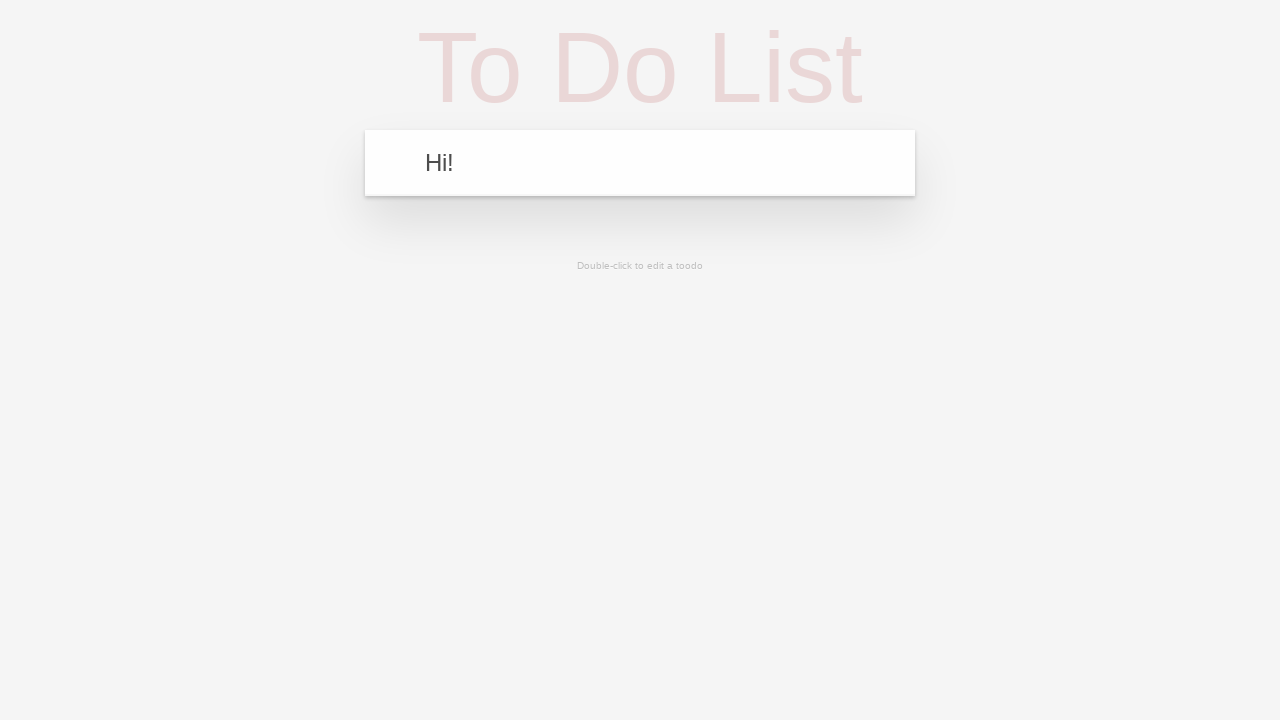

Pressed Enter to add first todo item 'Hi!' on xpath=/html/body/ng-view/section/header/form/input
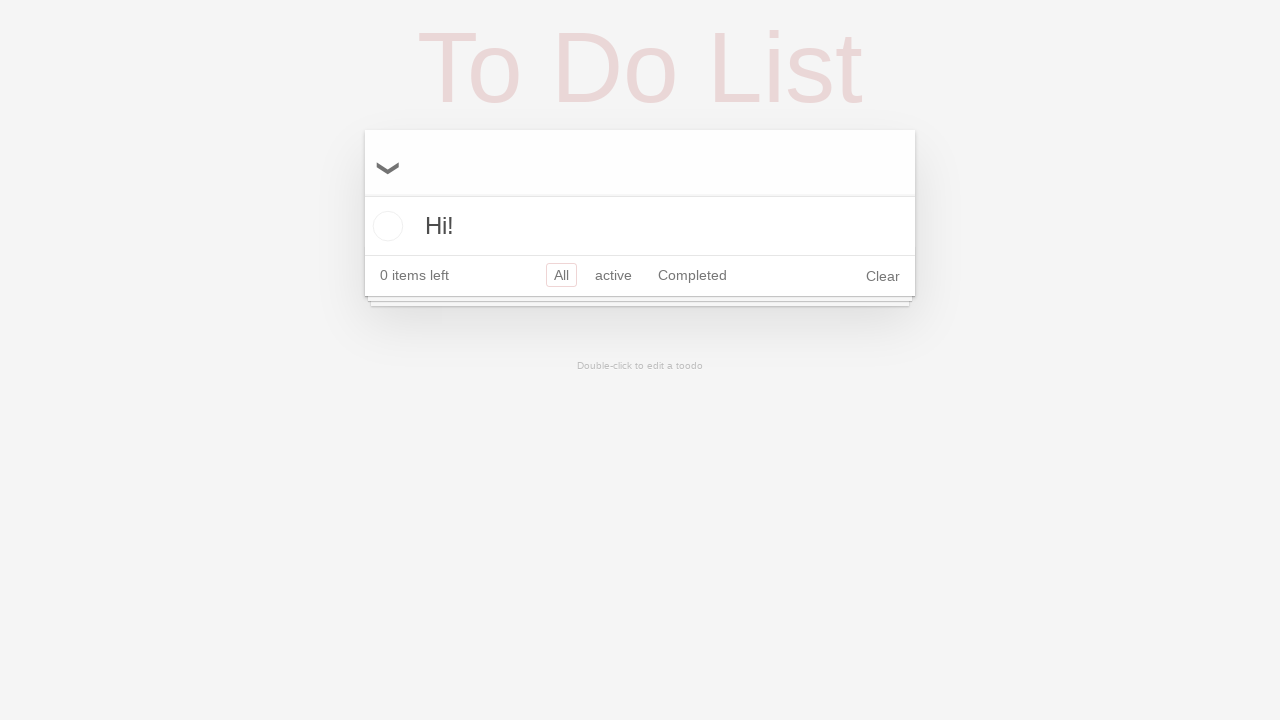

Filled input field with 'Bye!' on xpath=/html/body/ng-view/section/header/form/input
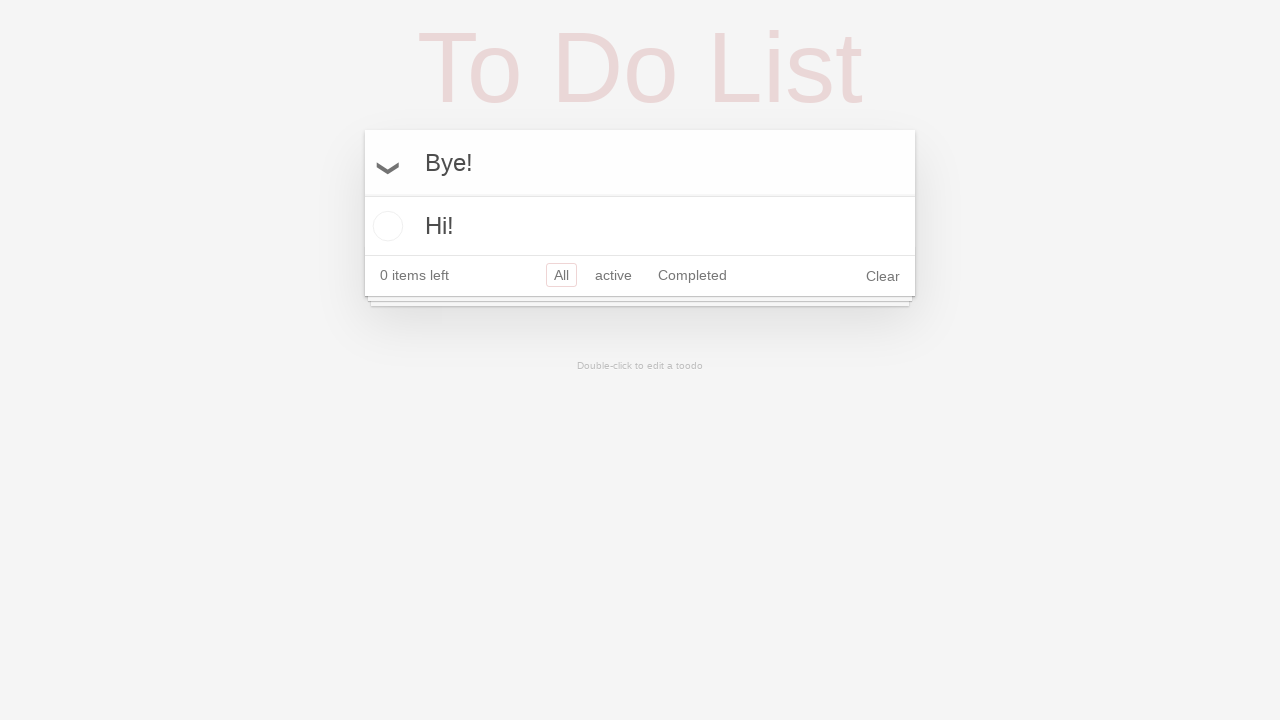

Pressed Enter to add second todo item 'Bye!' on xpath=/html/body/ng-view/section/header/form/input
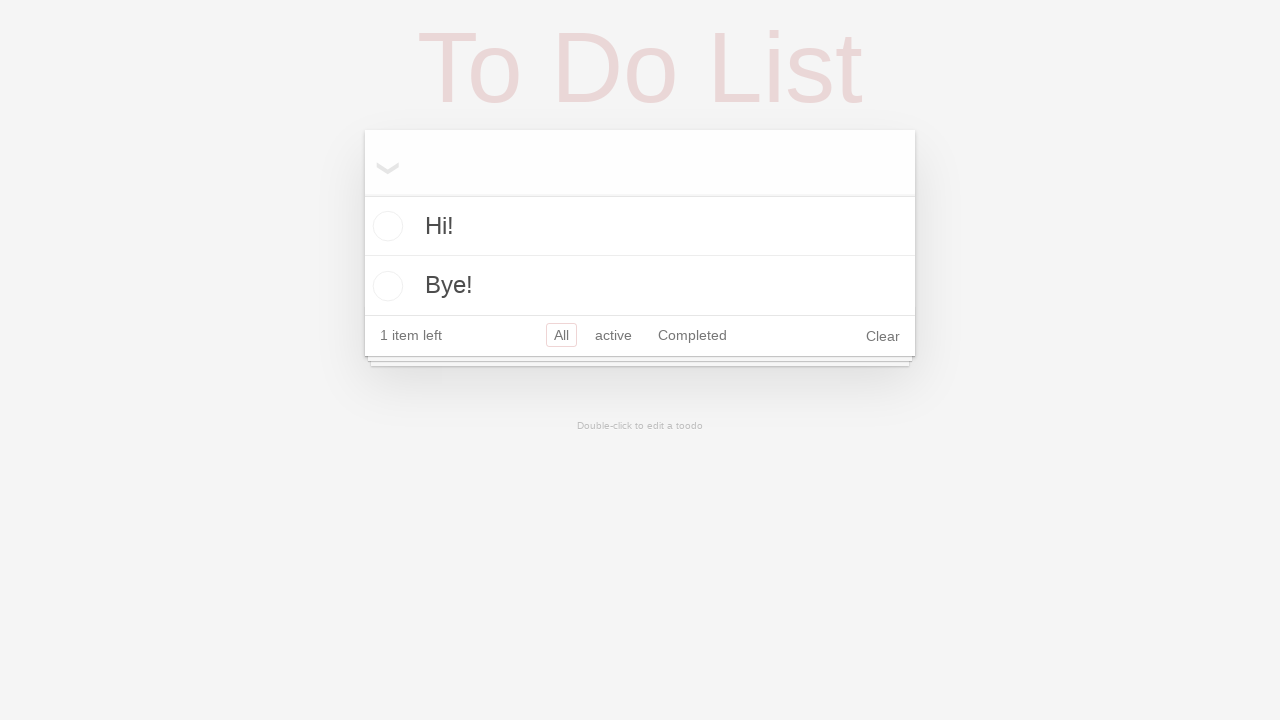

Both todo items appeared in the list
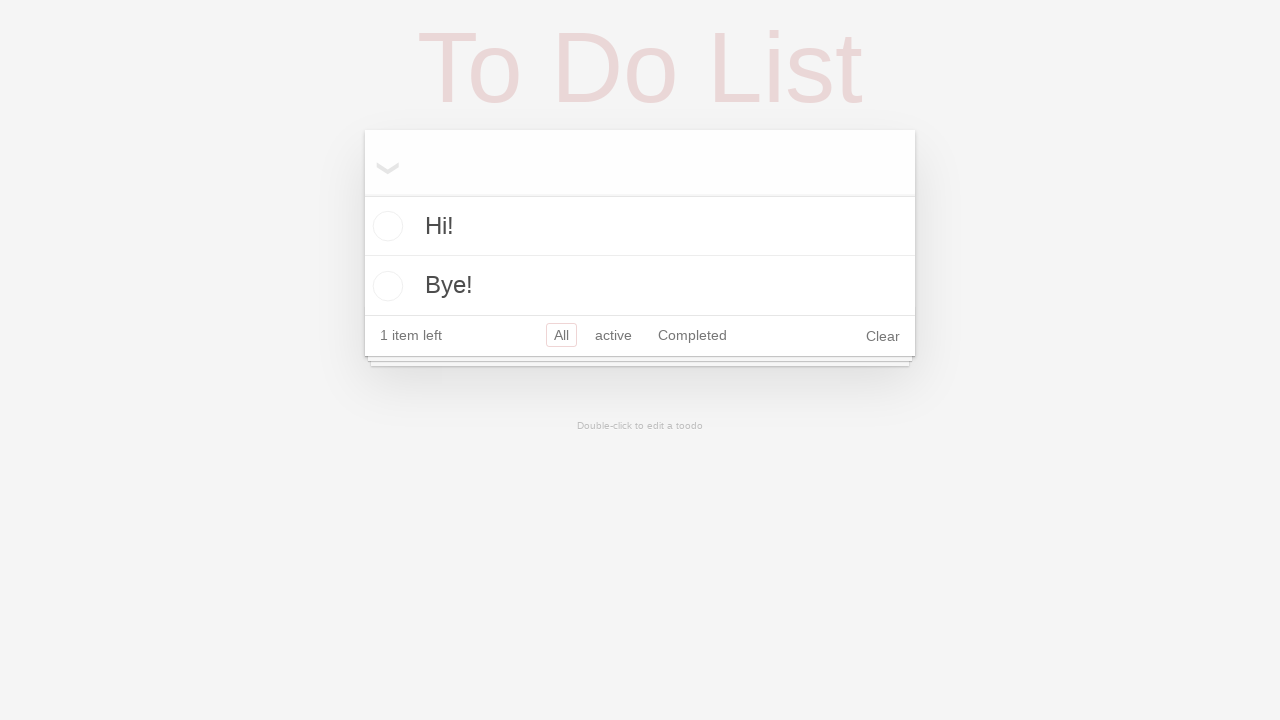

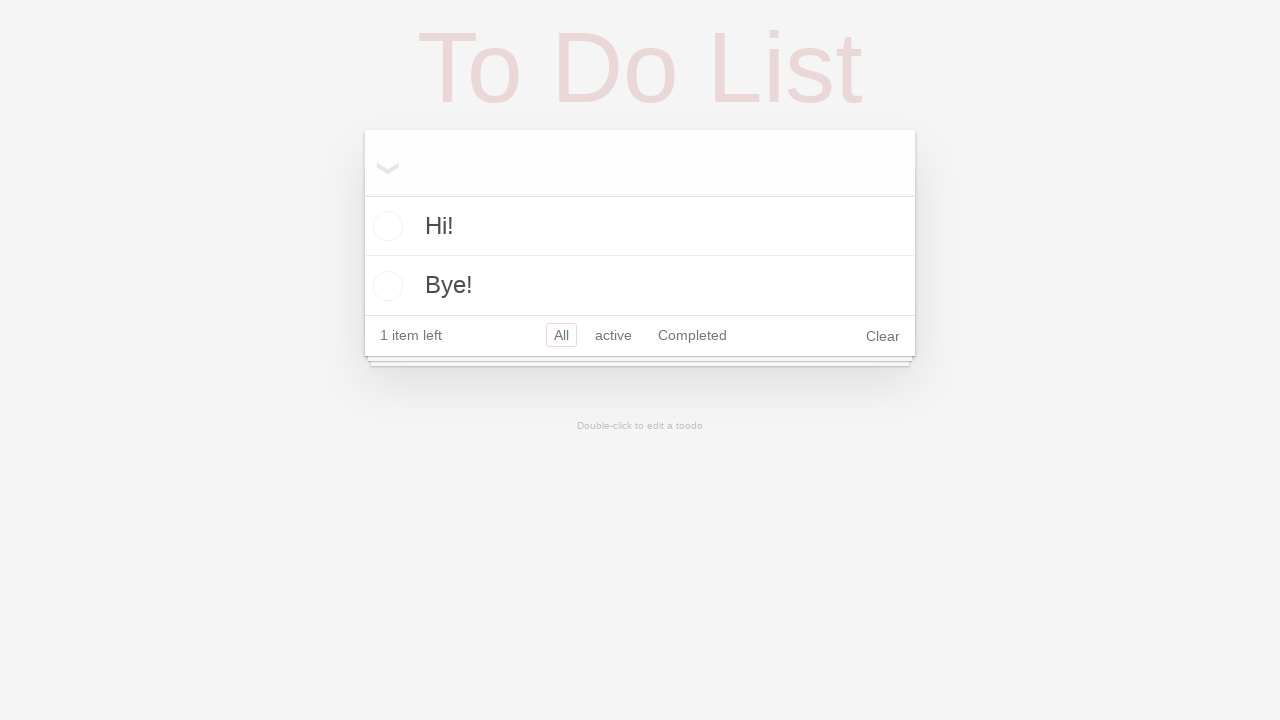